Tests alert dialog handling by clicking an alert button and dismissing the dialog

Starting URL: https://aravind228.github.io/My-own-web-applications/

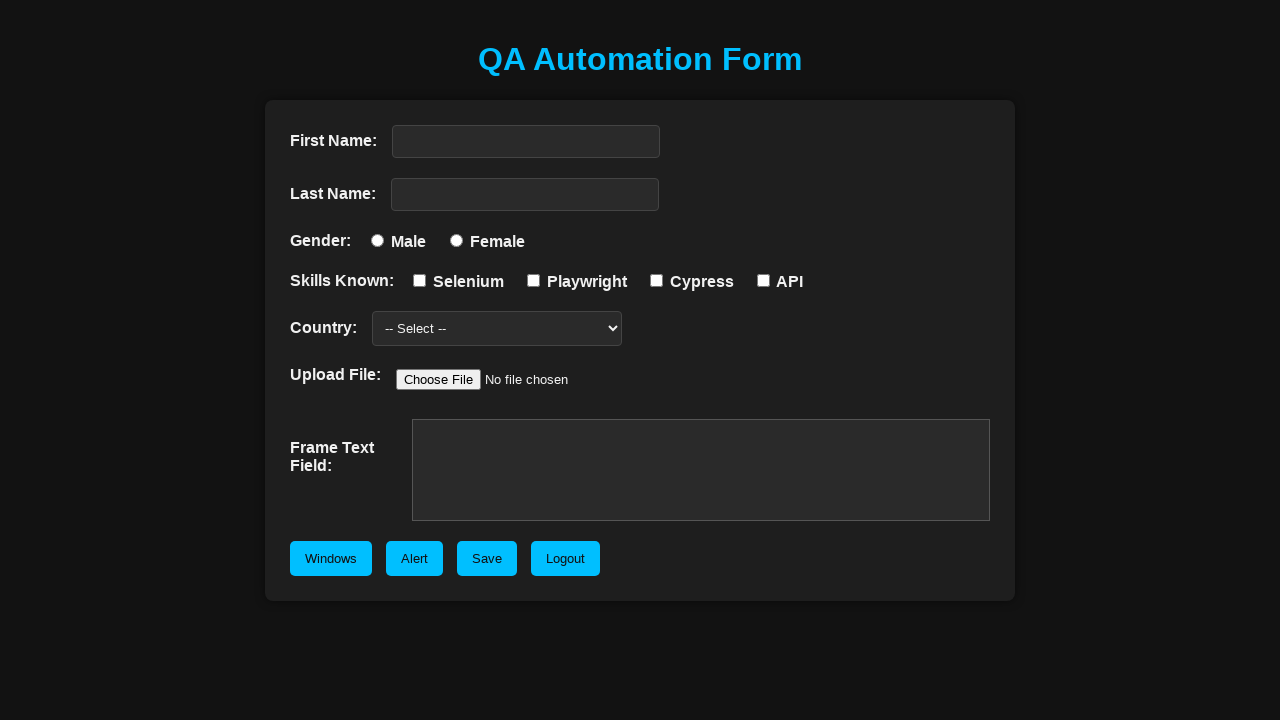

Set up dialog handler to automatically dismiss alerts
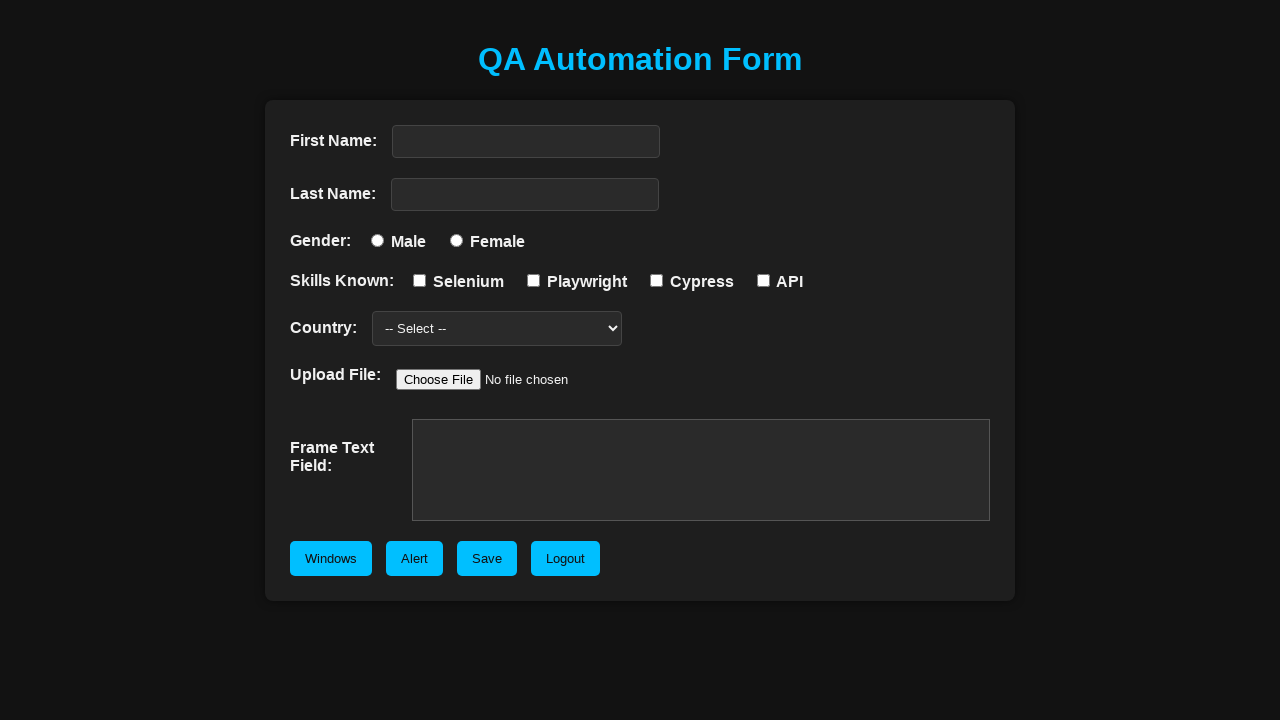

Clicked alert button to trigger the dialog at (414, 558) on #alertBtn
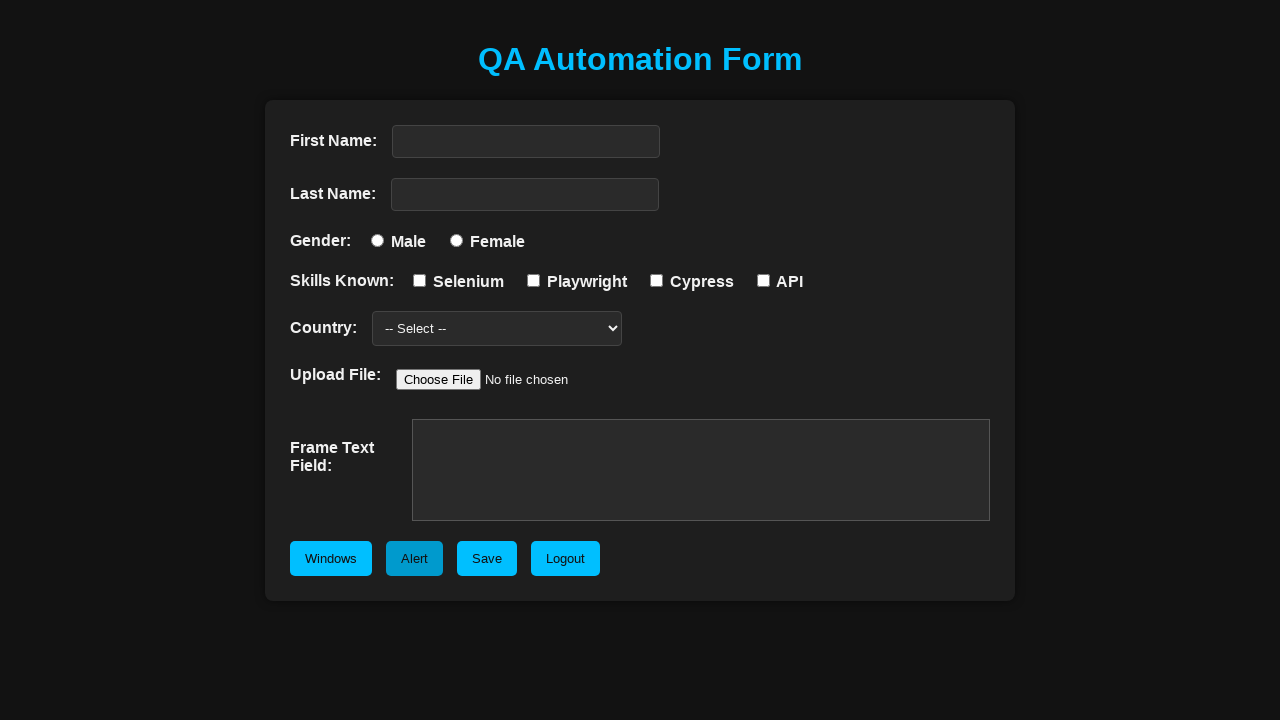

Waited for alert dialog to be dismissed
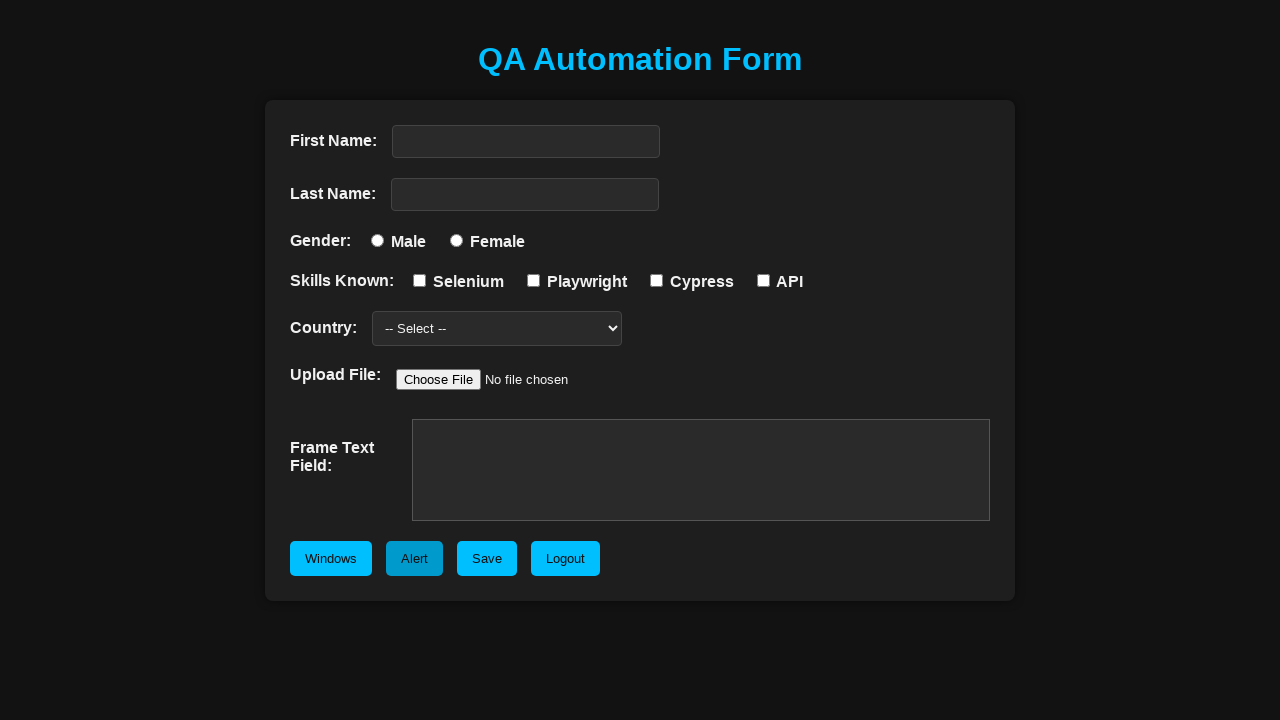

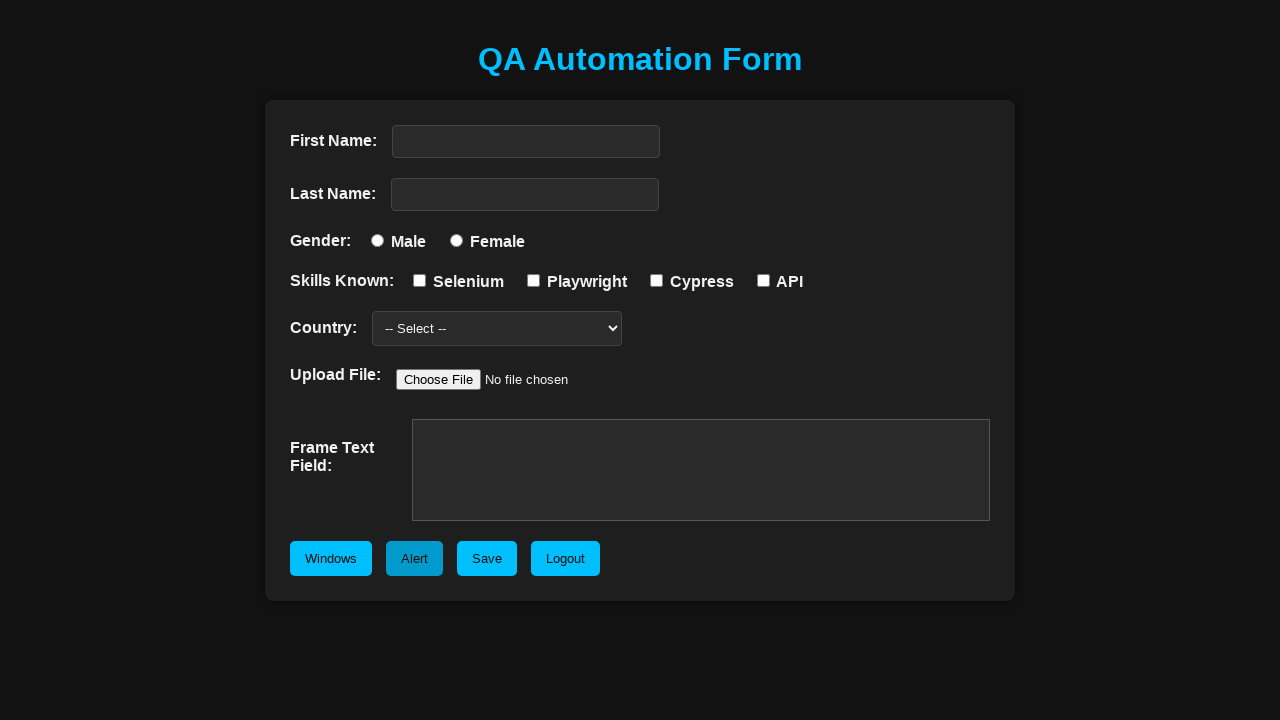